Tests a browser-agnostic approach to switching between multiple windows by tracking window handles before and after clicking a link, then verifying page titles in each window.

Starting URL: https://the-internet.herokuapp.com/windows

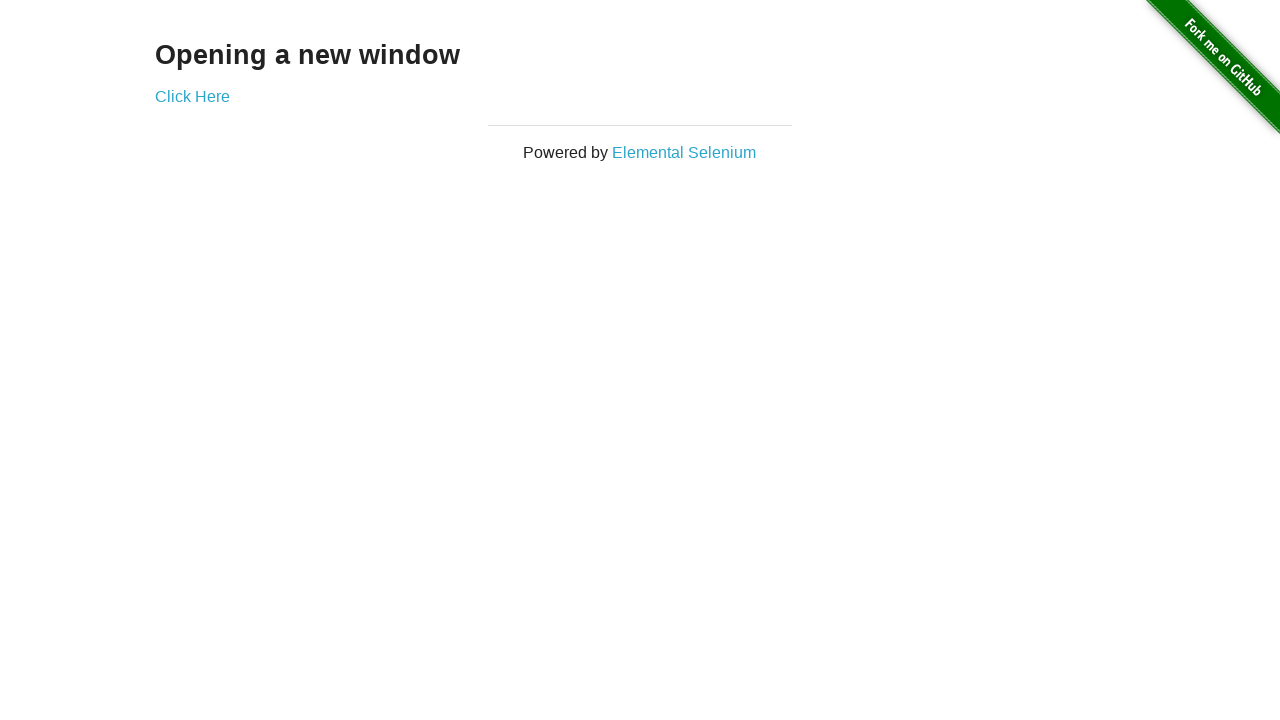

Clicked link to open new window at (192, 96) on .example a
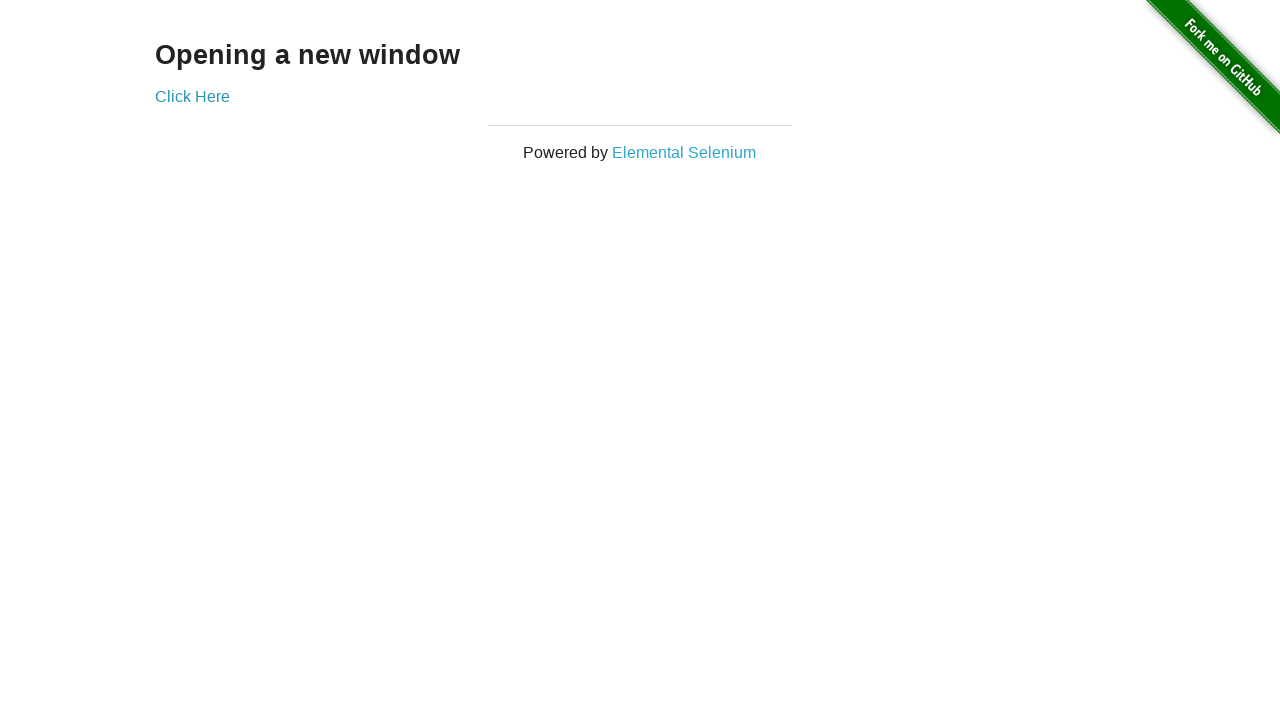

New window opened and captured
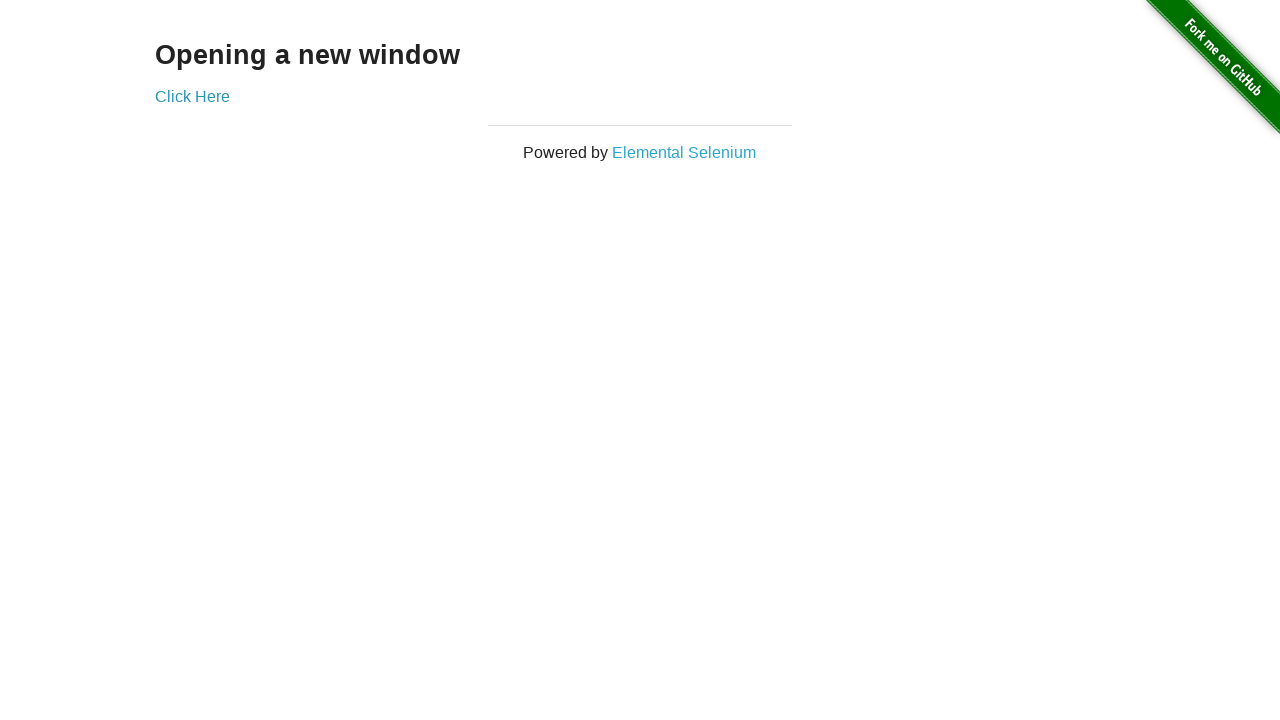

New page fully loaded
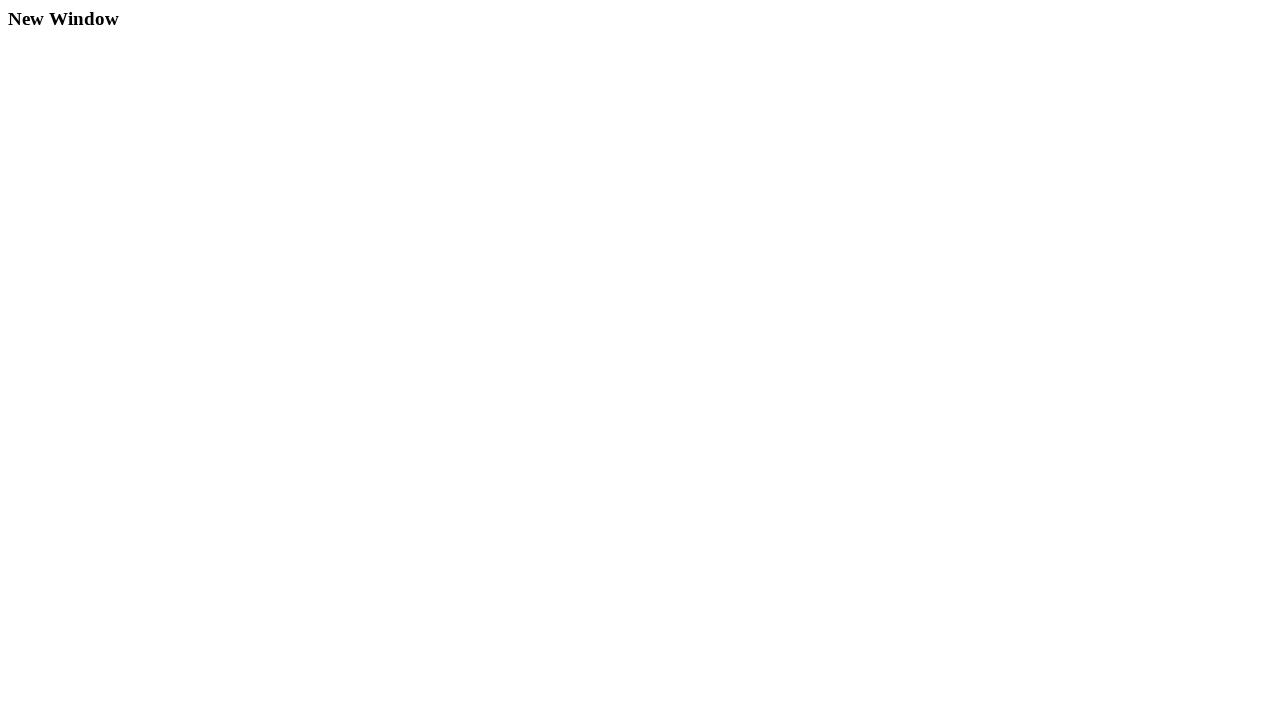

Verified original page title is 'The Internet'
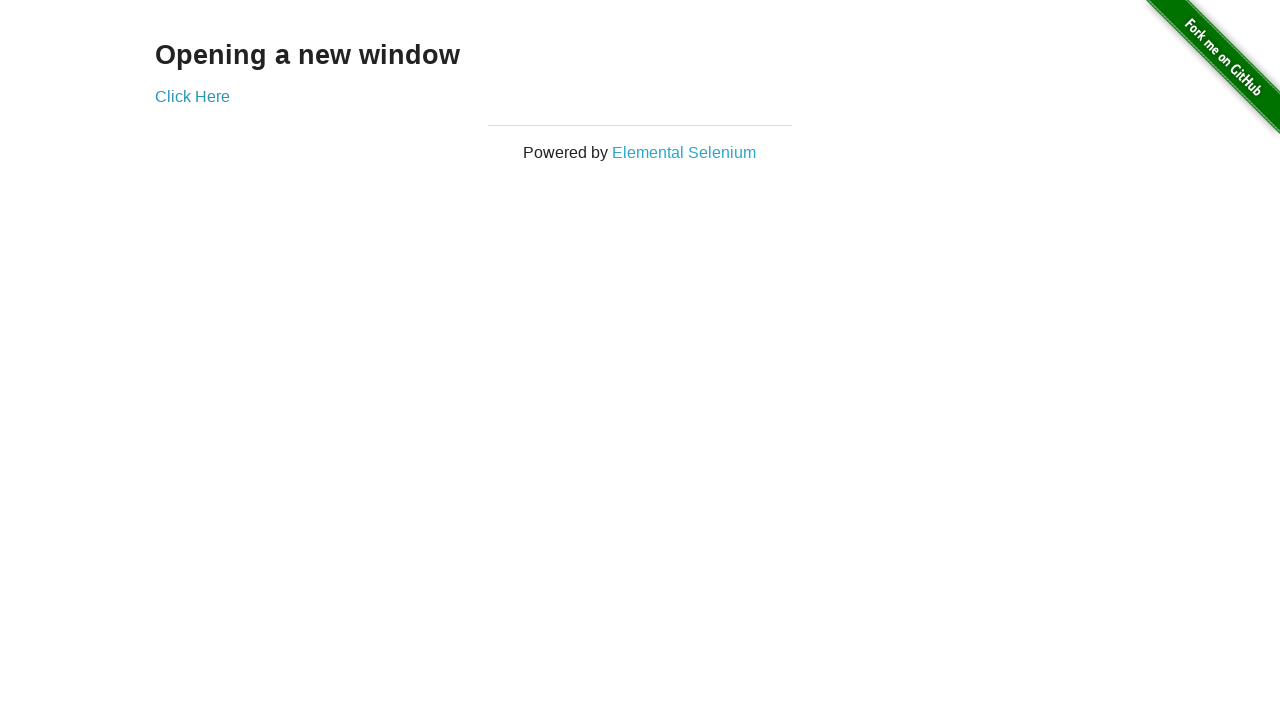

Verified new window title is 'New Window'
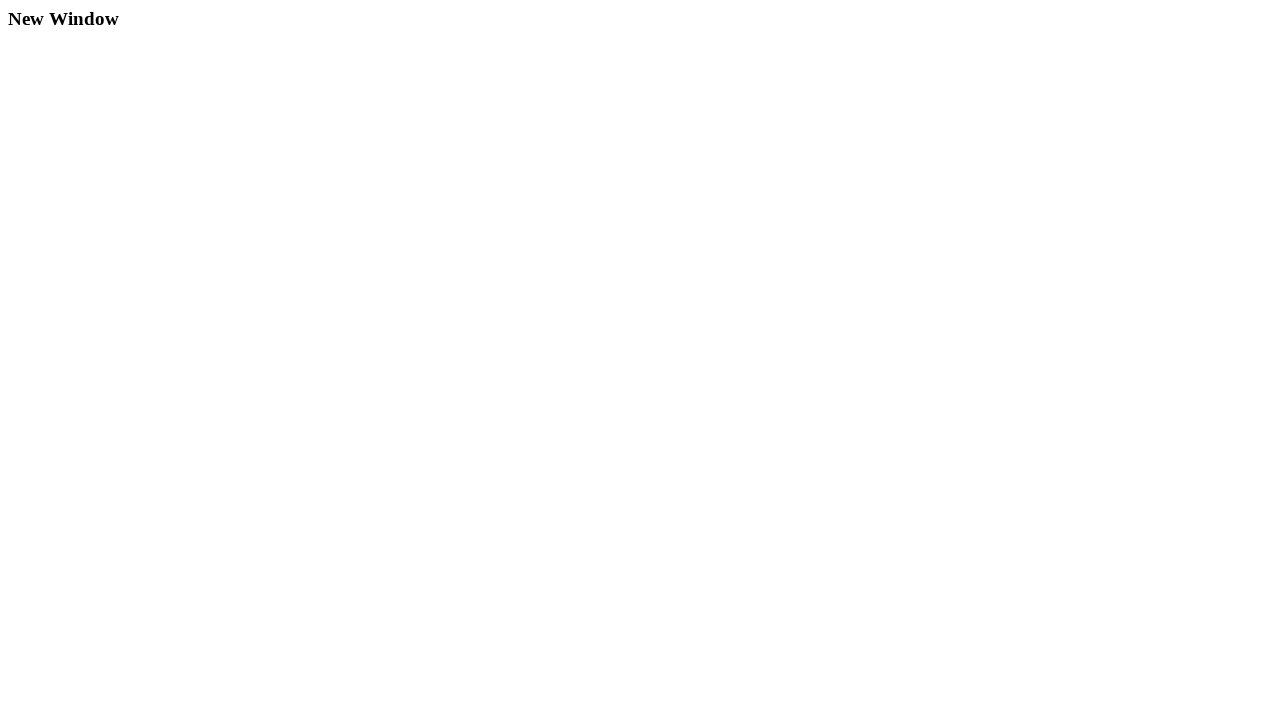

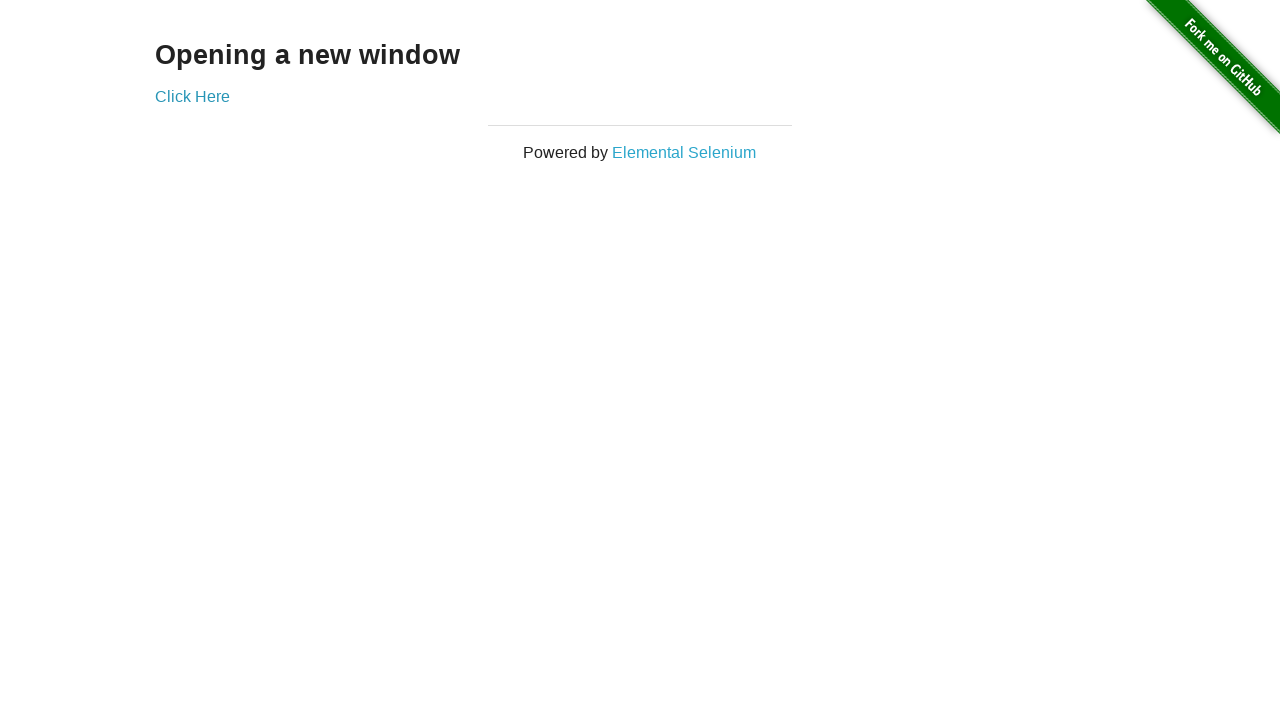